Tests email subscription feature on homepage footer by entering email and clicking subscribe button

Starting URL: https://automationexercise.com/

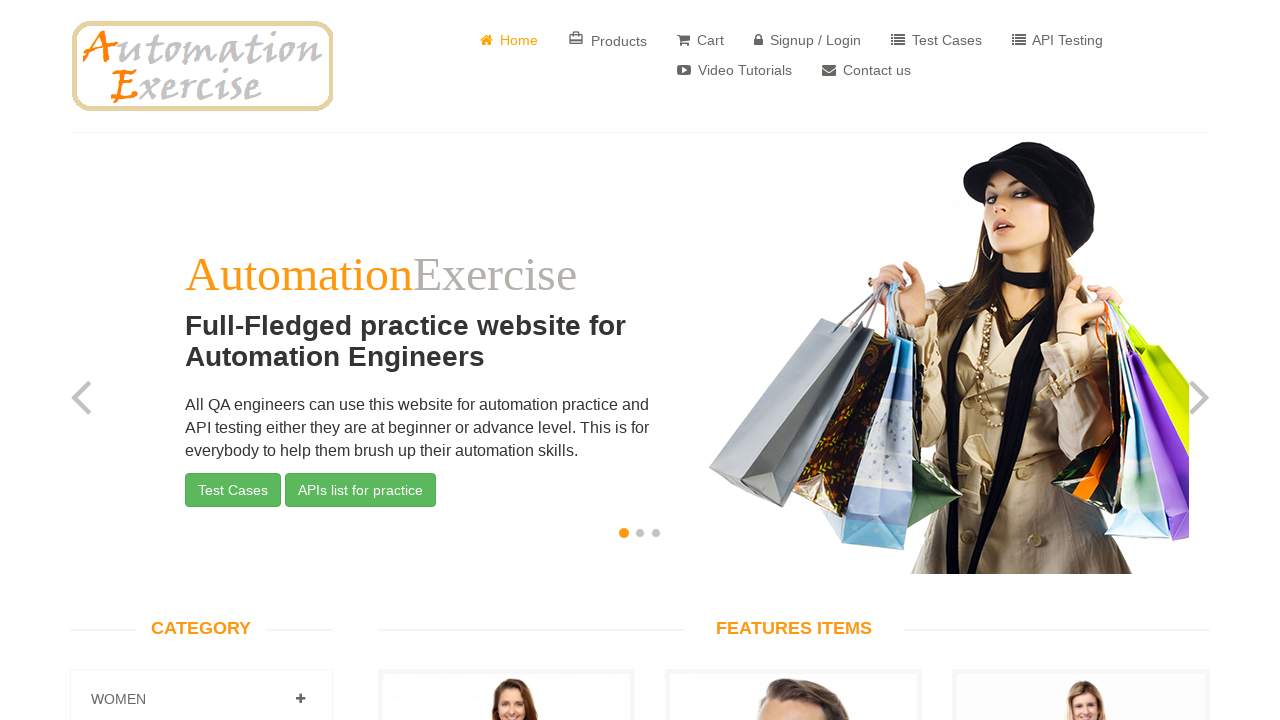

Scrolled to subscription widget in footer
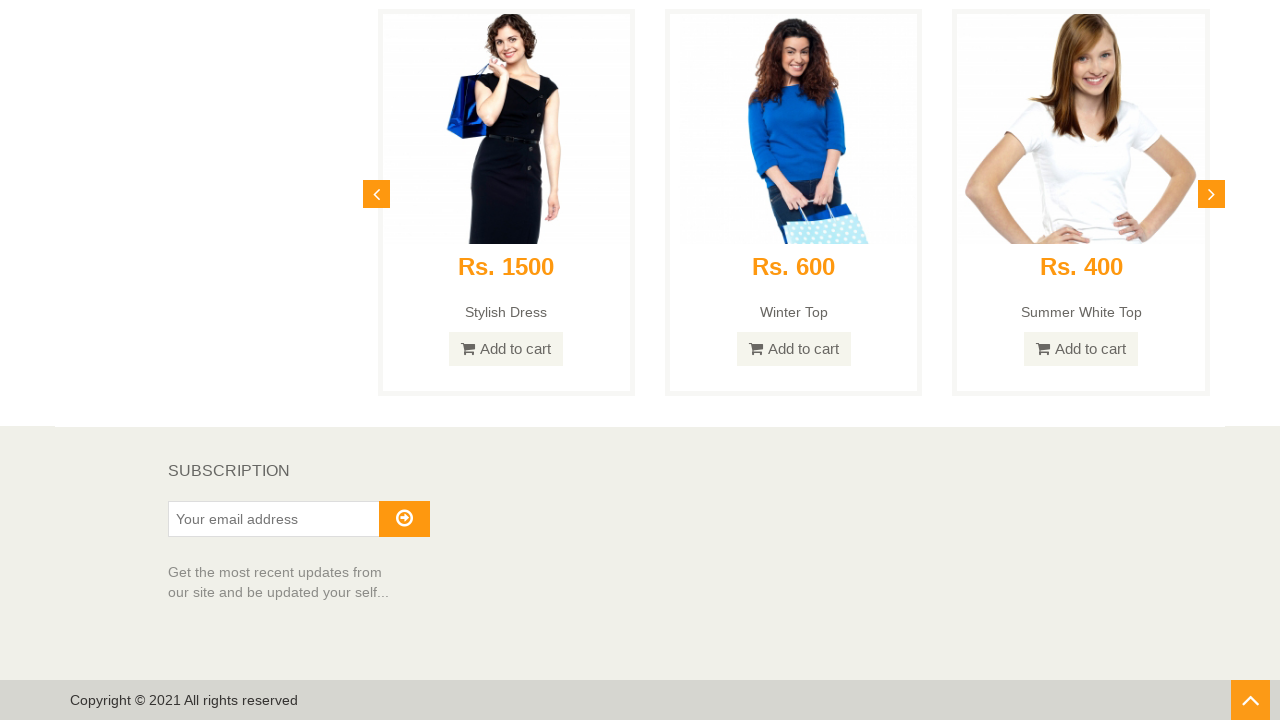

Subscription section header loaded
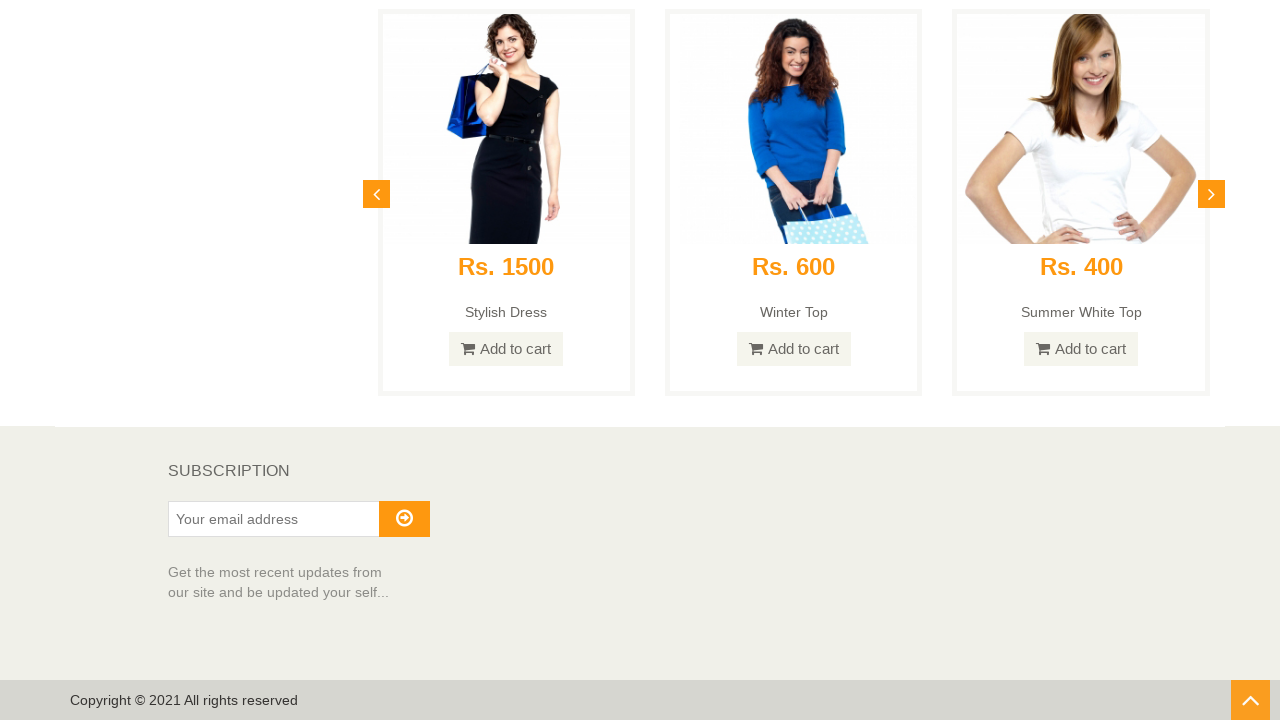

Entered email address 'subscriber_test@example.com' in subscription field on #susbscribe_email
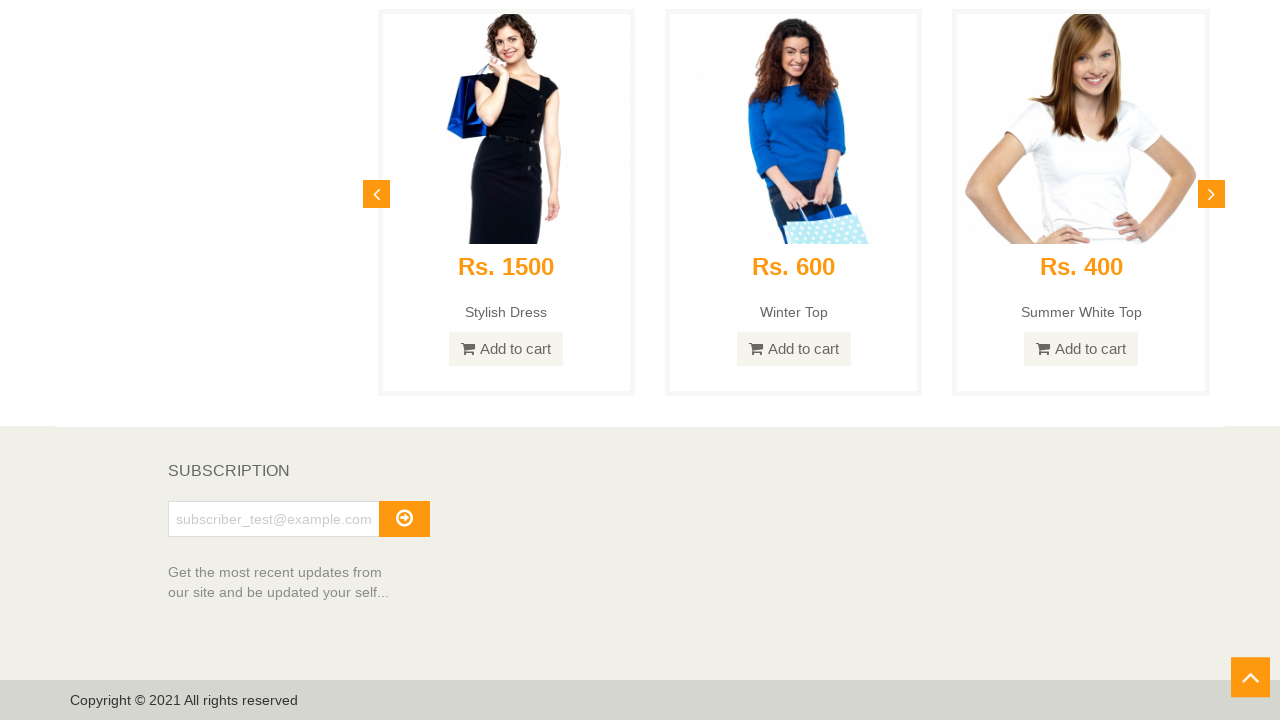

Clicked subscribe button at (404, 519) on #subscribe
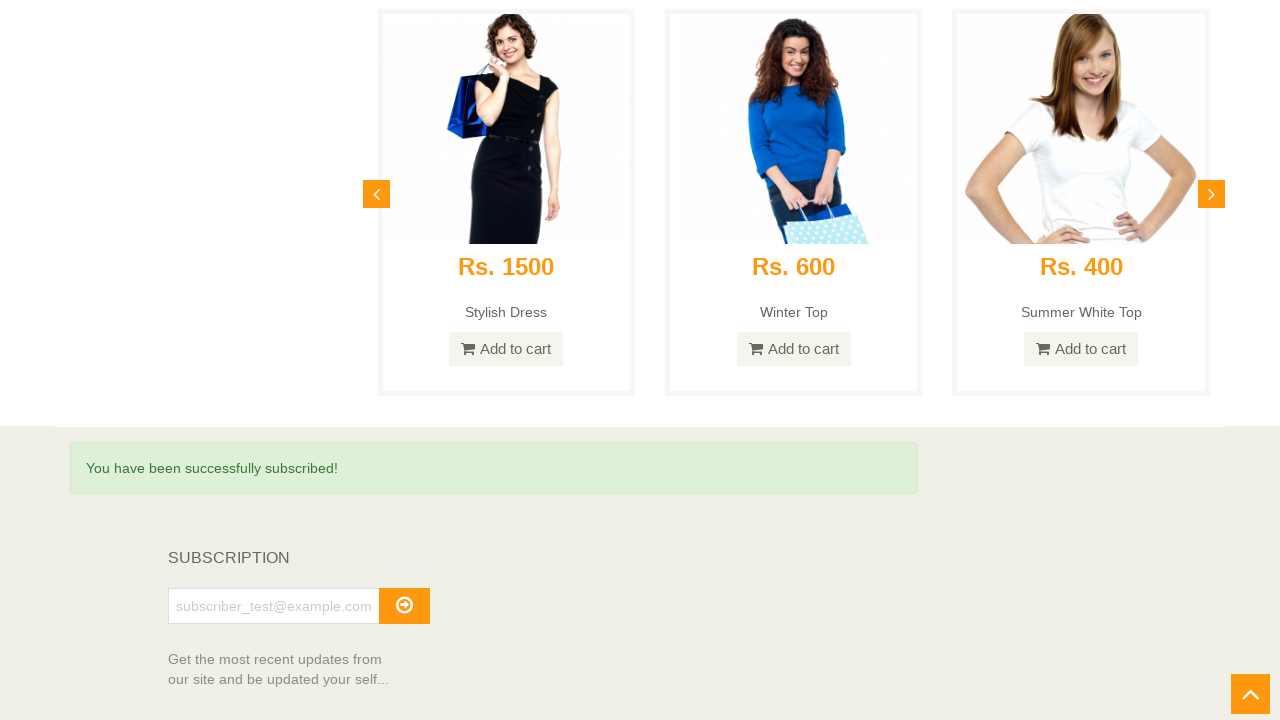

Subscription success message displayed
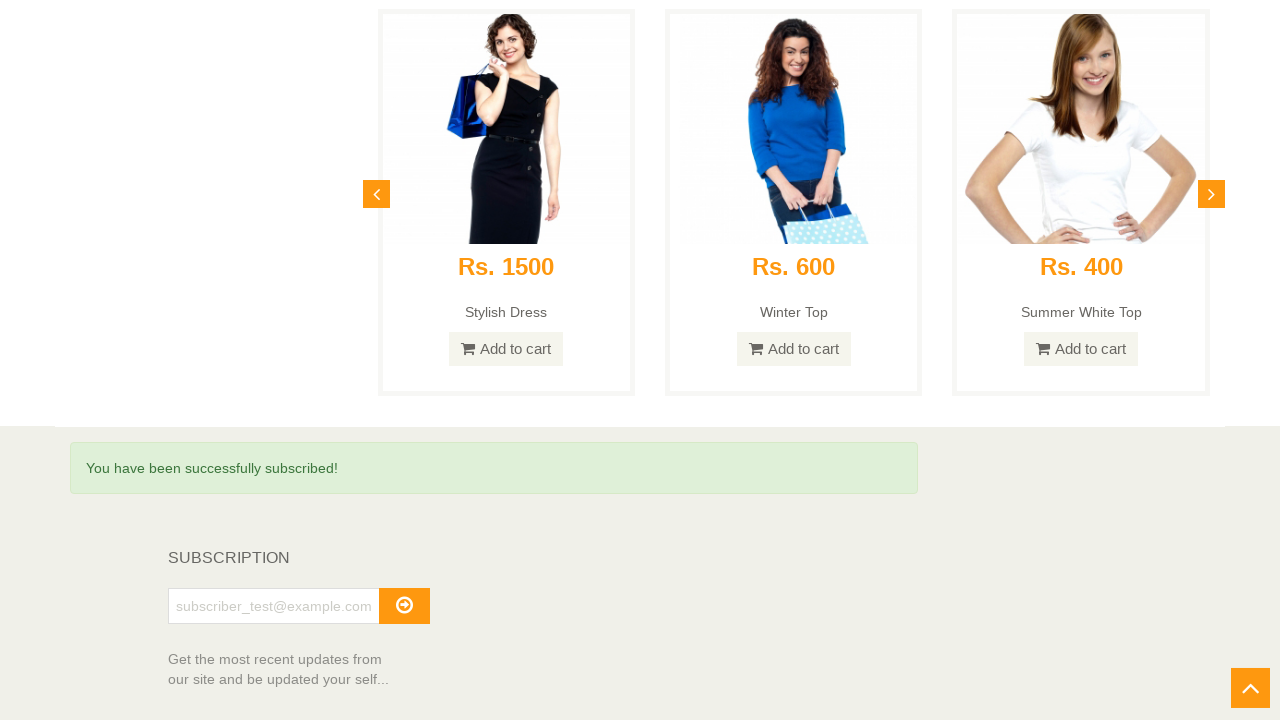

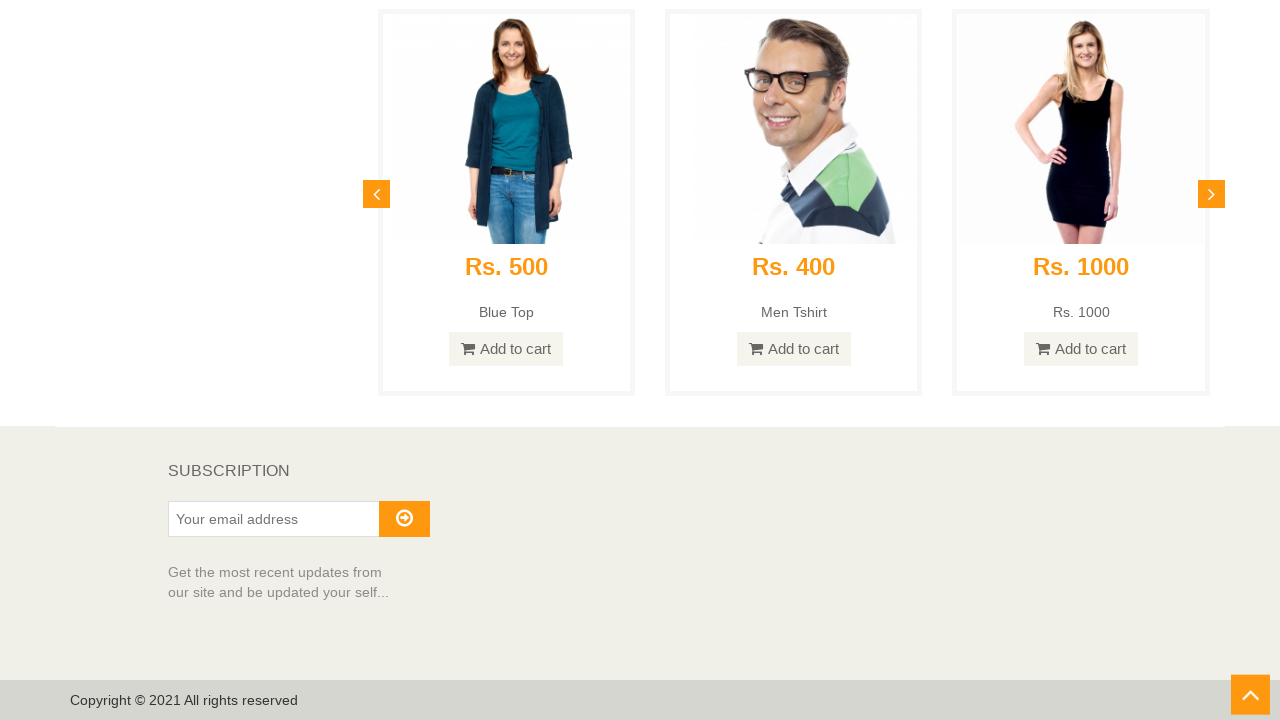